Tests clicking the green/teal button, dismissing the confirm popup, and verifying the denial message

Starting URL: https://kristinek.github.io/site/examples/alerts_popups

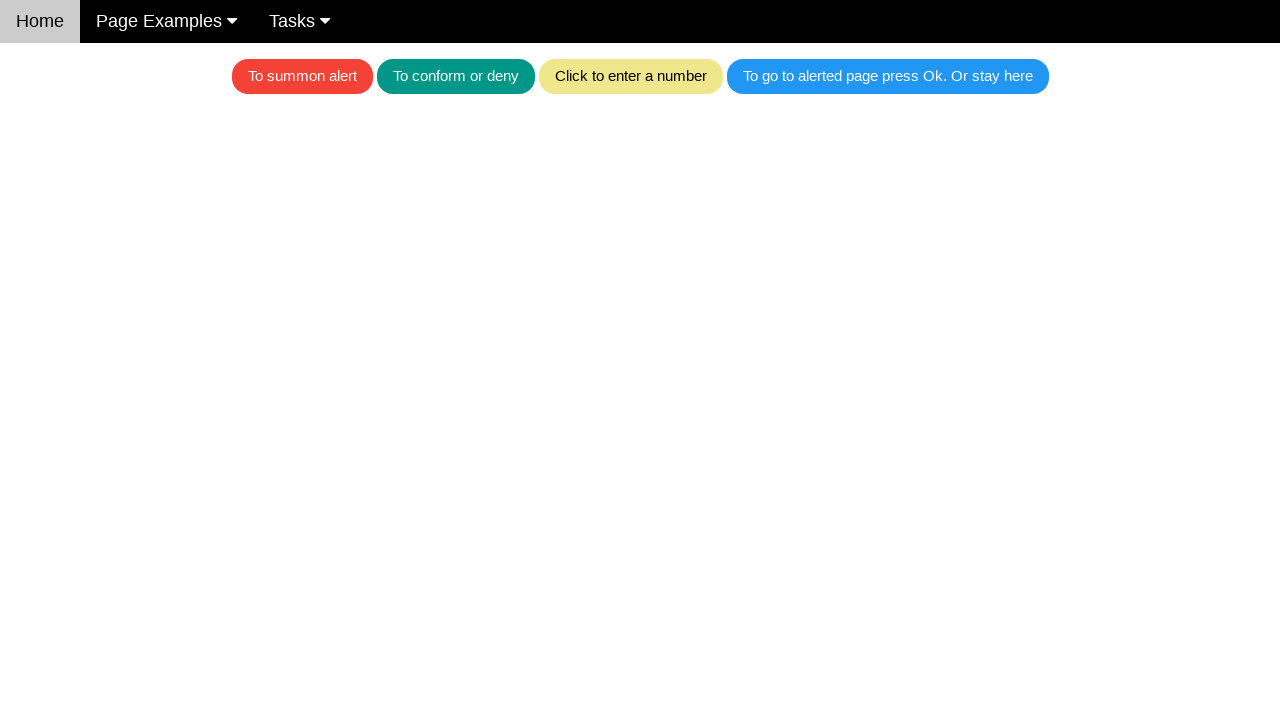

Set up dialog handler to dismiss popup
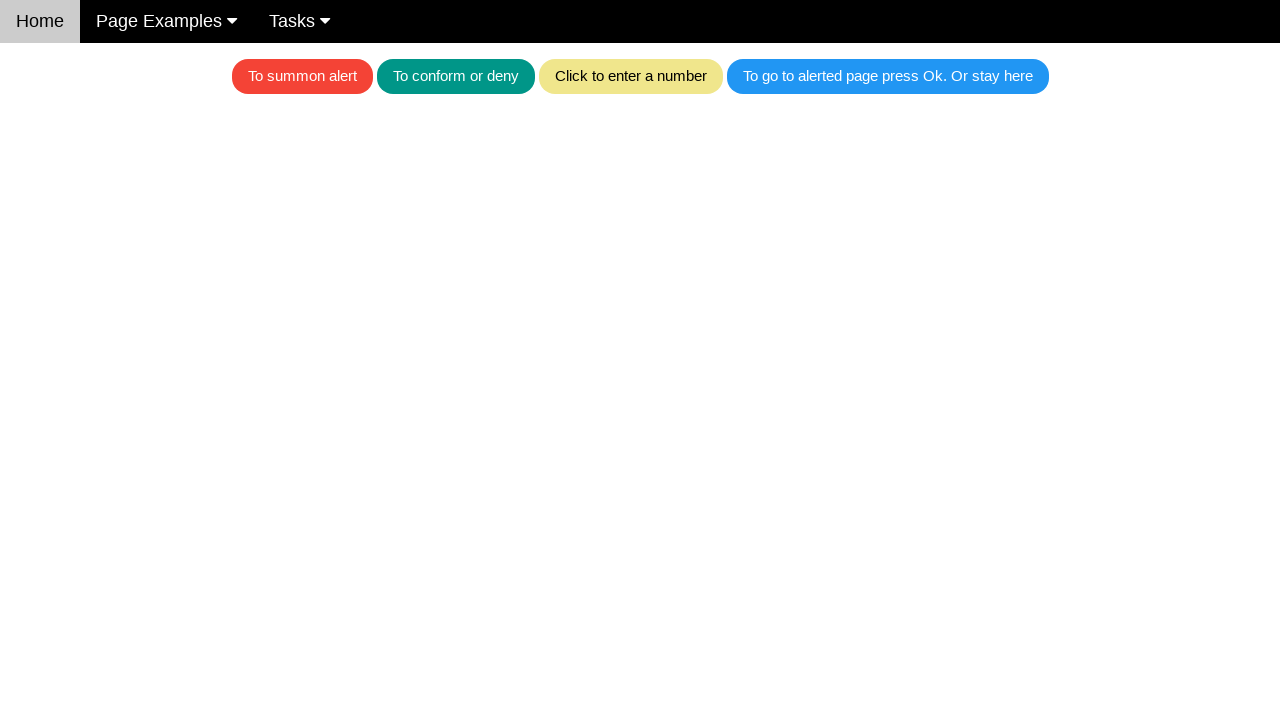

Clicked the green/teal button to trigger confirm popup at (456, 76) on .w3-teal
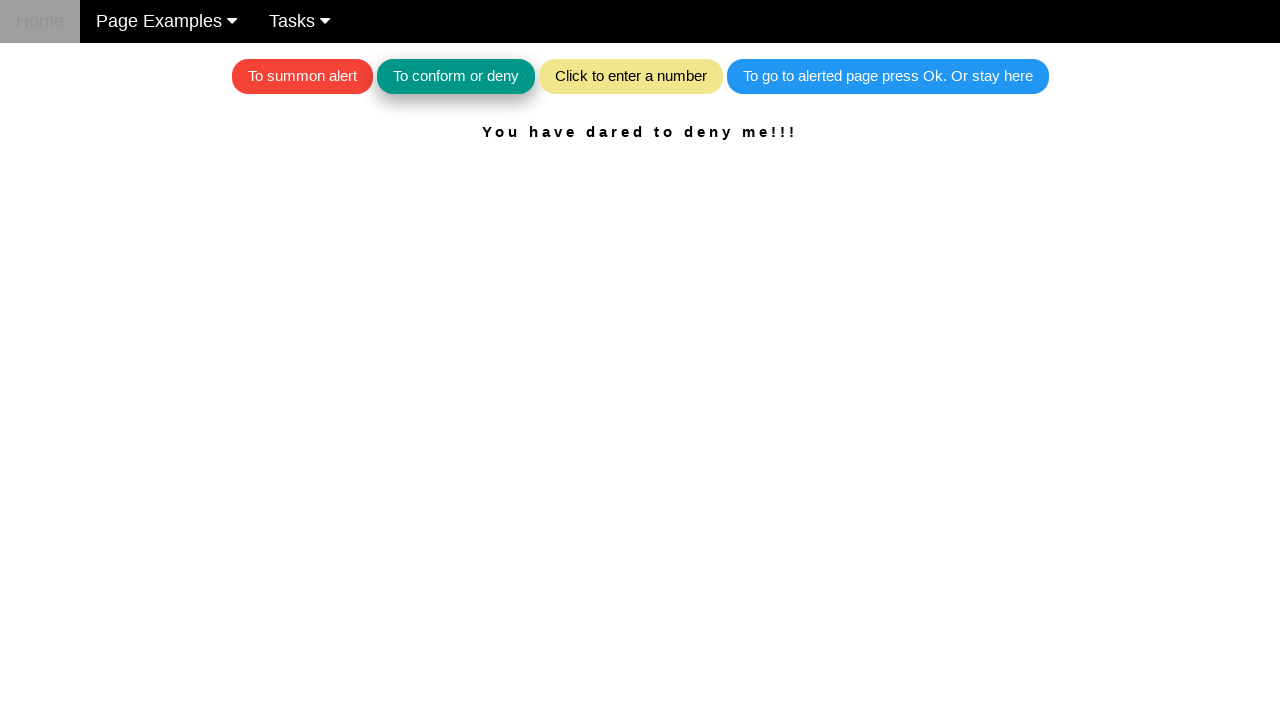

Waited for denial message text element to load
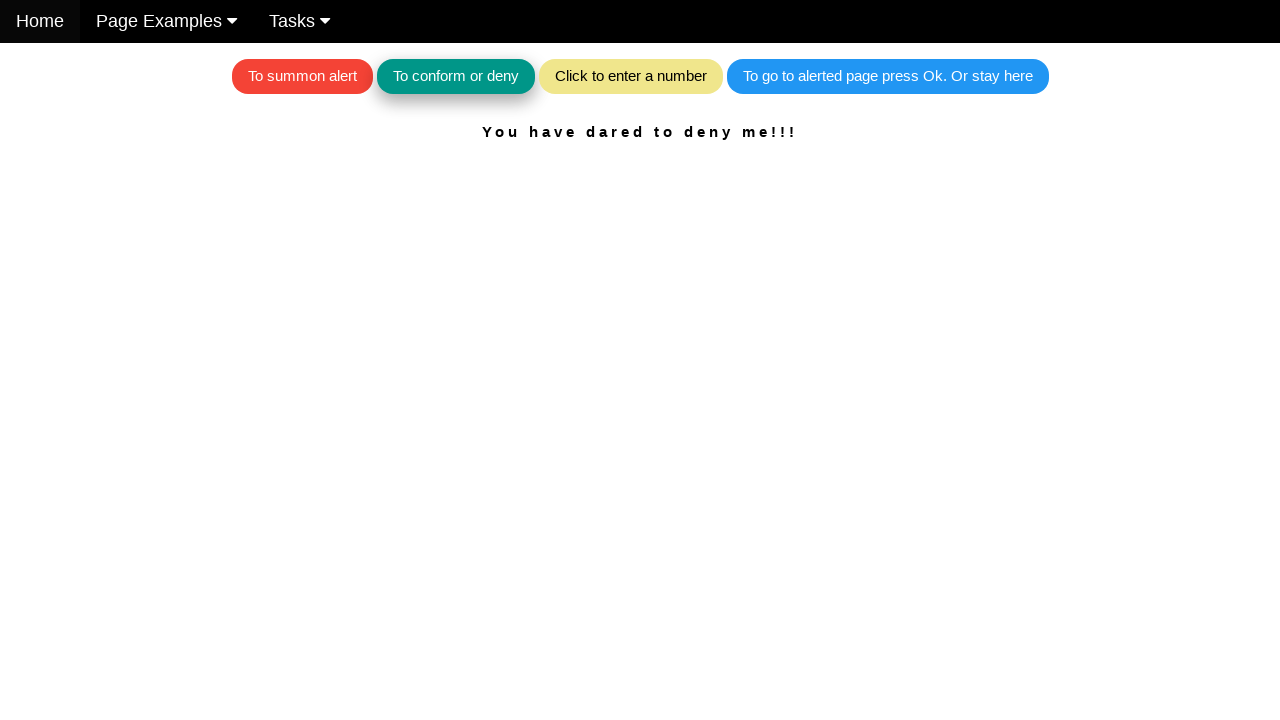

Retrieved text content from denial message element
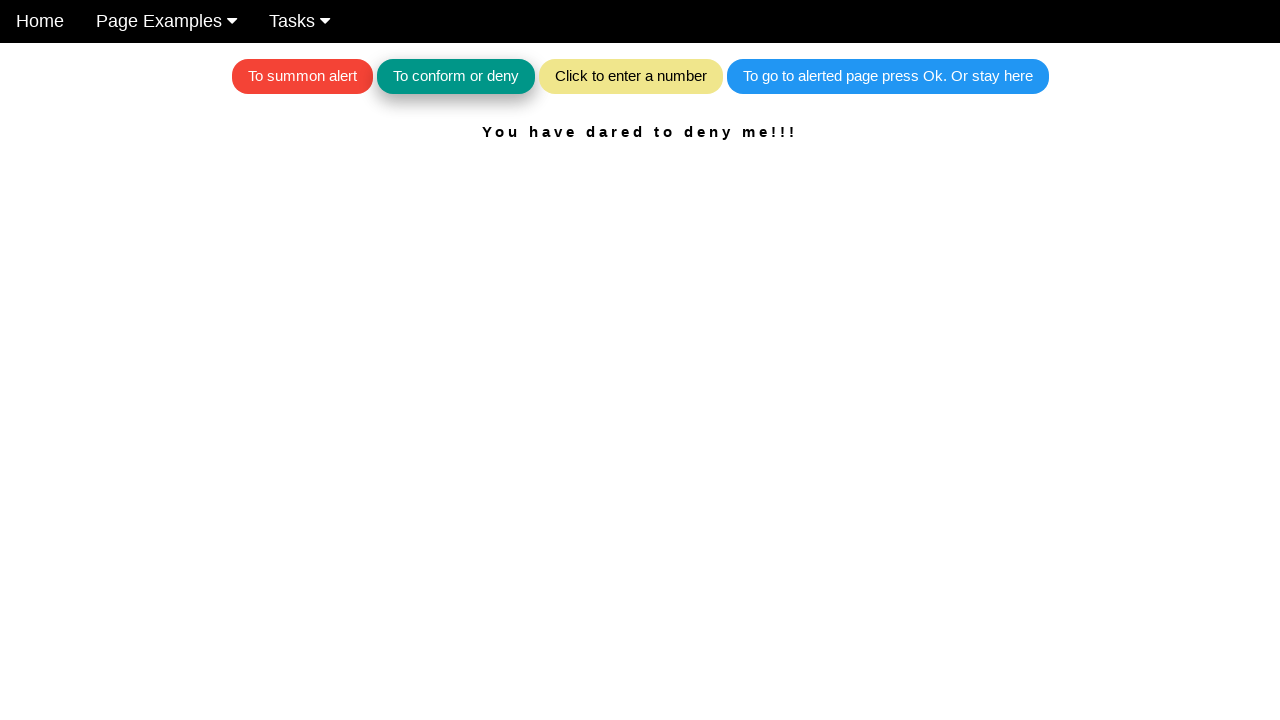

Verified denial message 'You have dared to deny me!!!'
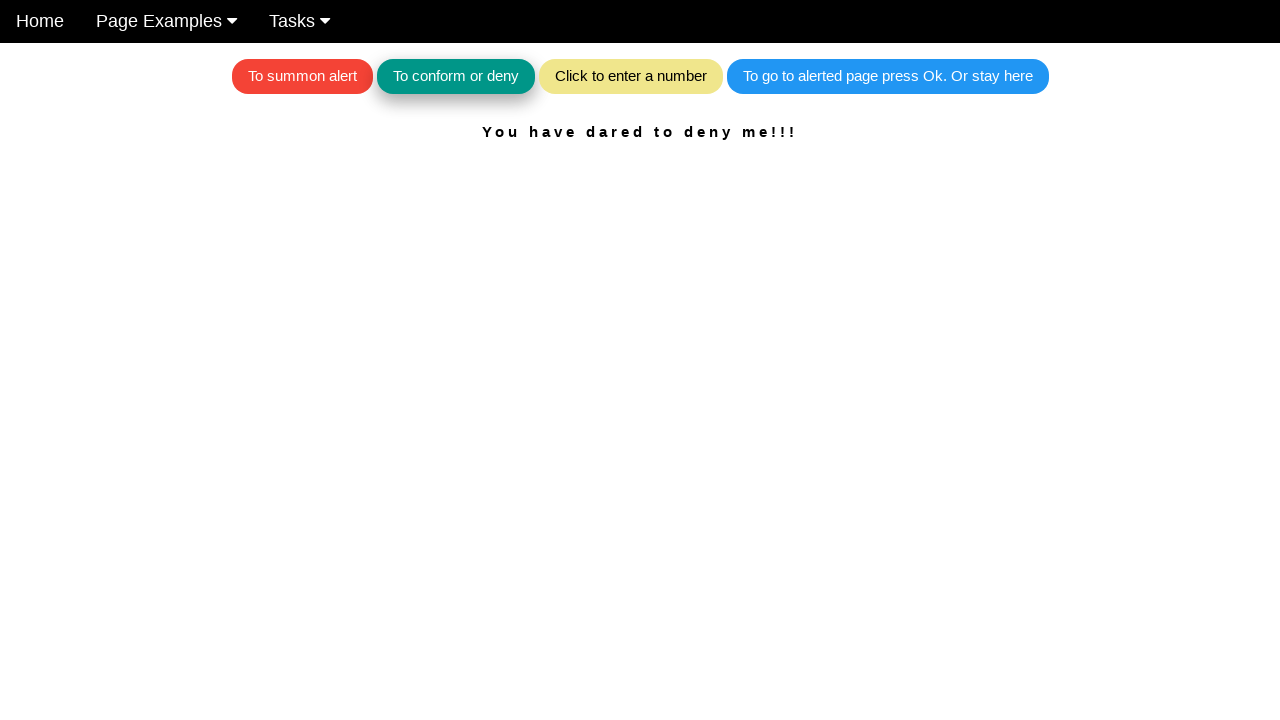

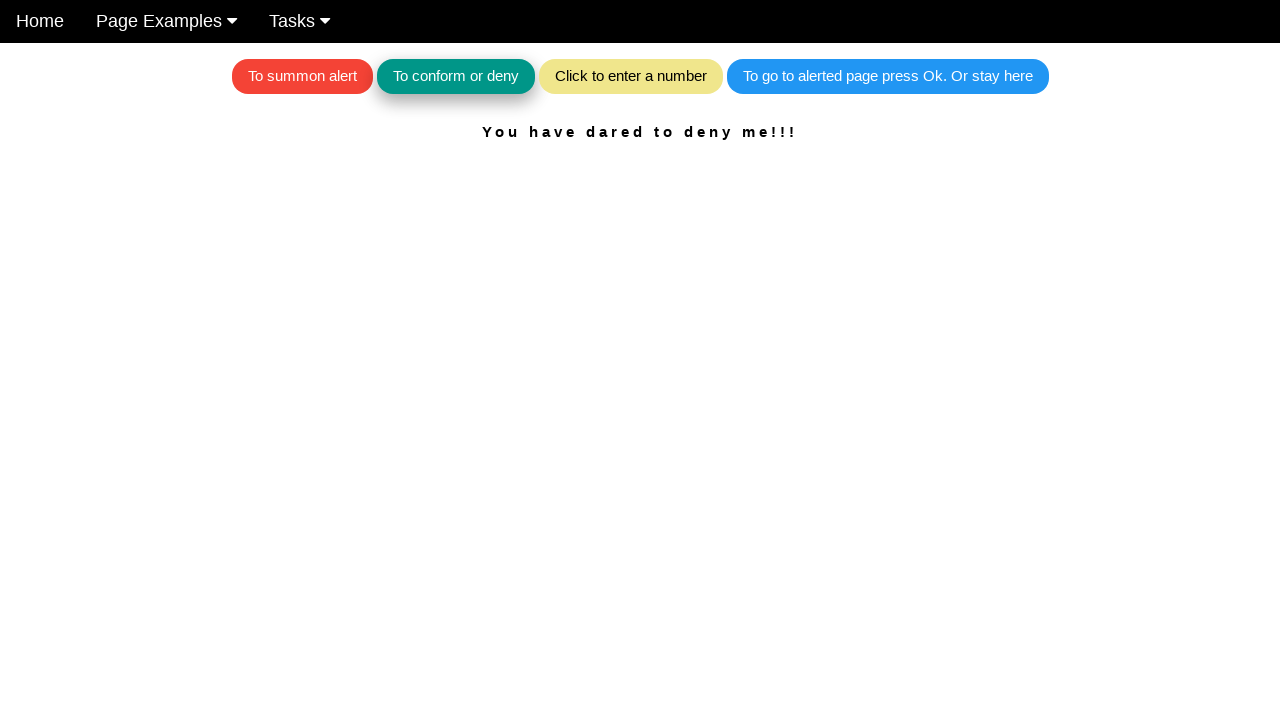